Tests different types of mouse clicks - single click, double click, and right click on form elements

Starting URL: http://sahitest.com/demo/clicks.htm

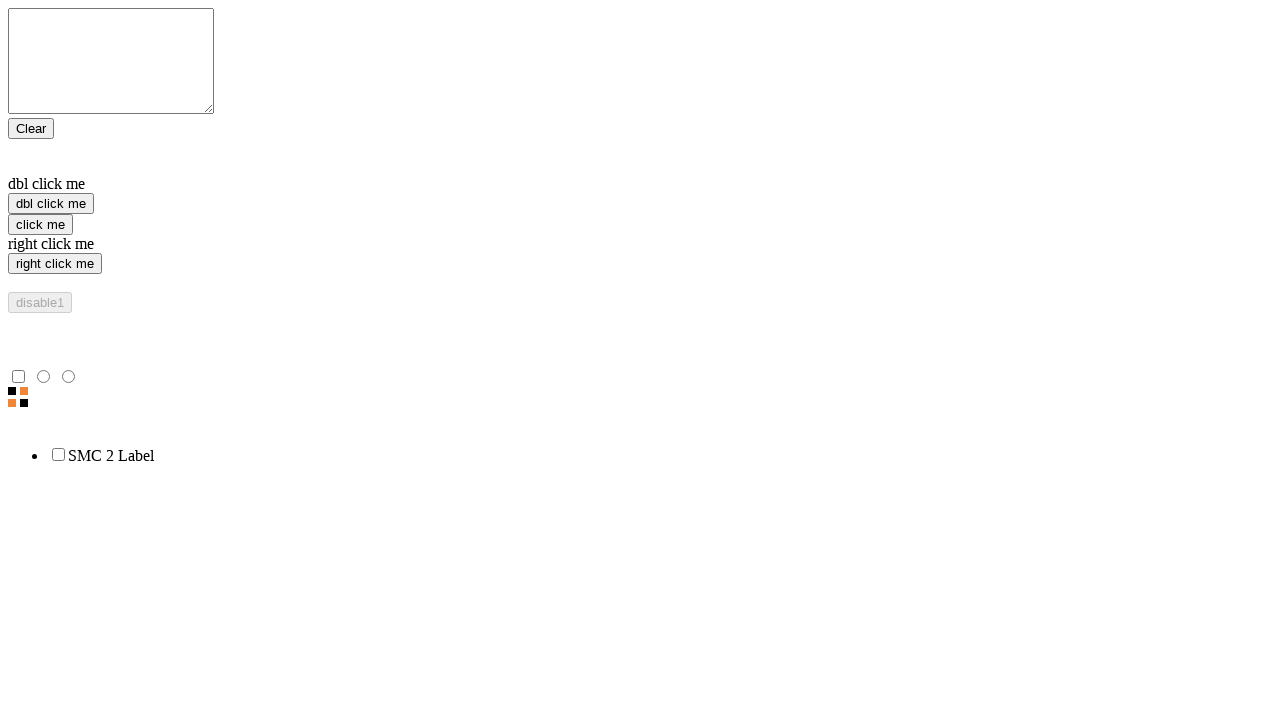

Performed single click on form element at (40, 224) on xpath=/html/body/form/input[3]
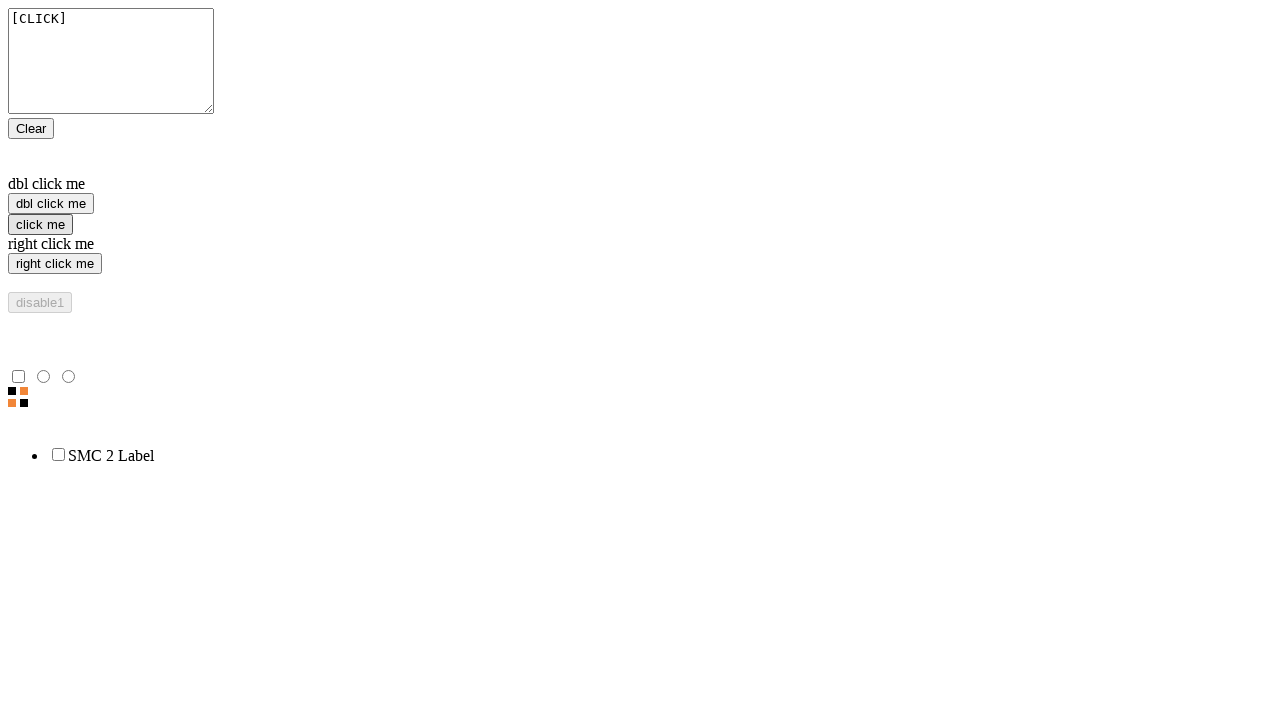

Performed double click on form element at (51, 204) on xpath=/html/body/form/input[2]
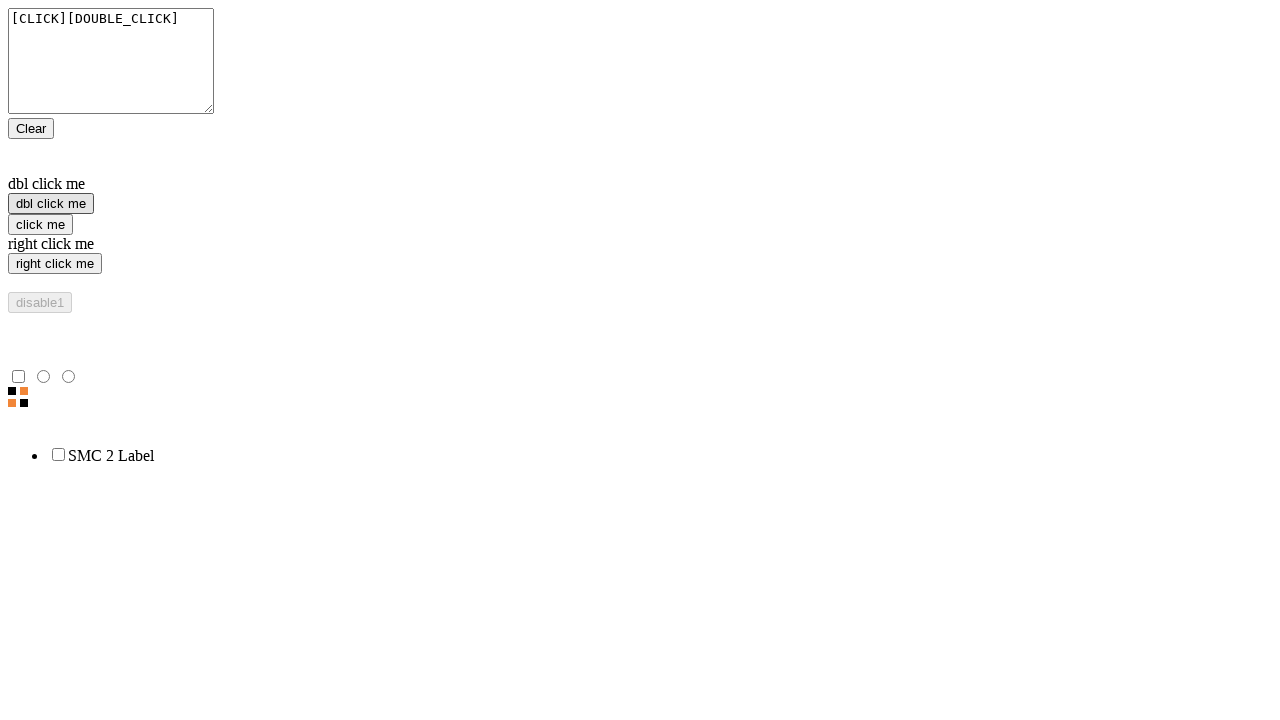

Performed right click on form element at (55, 264) on xpath=/html/body/form/input[4]
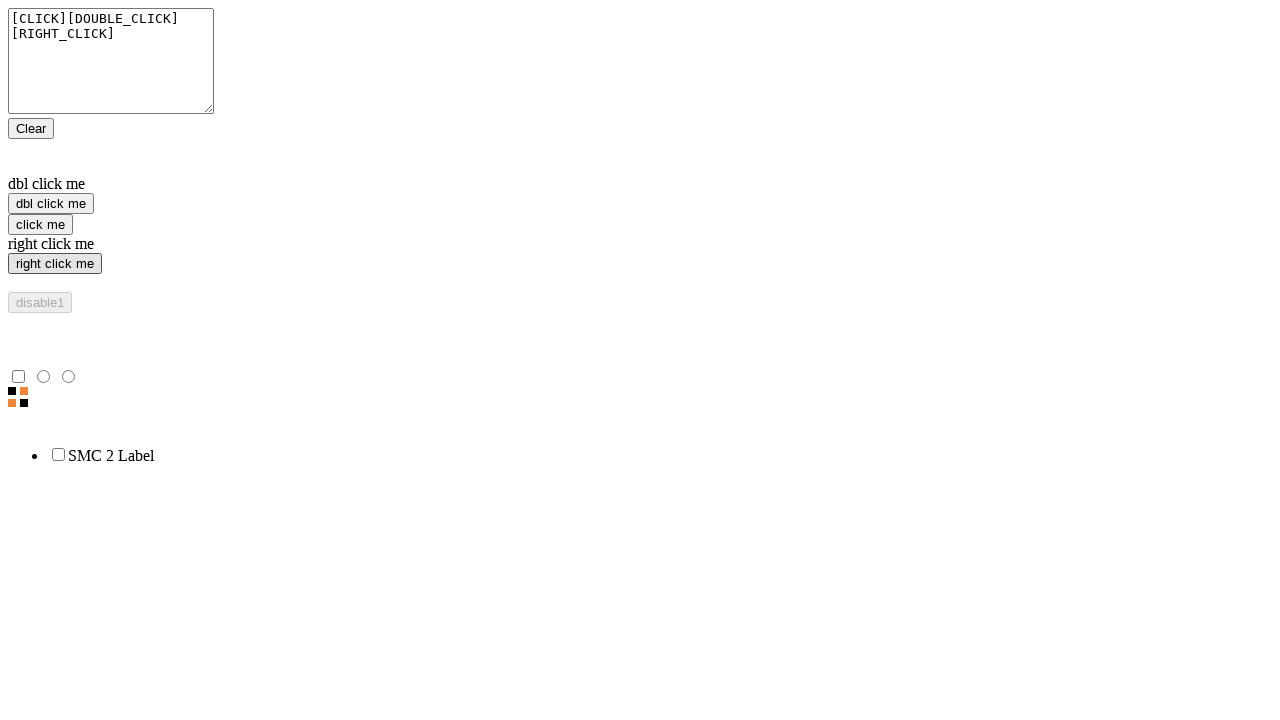

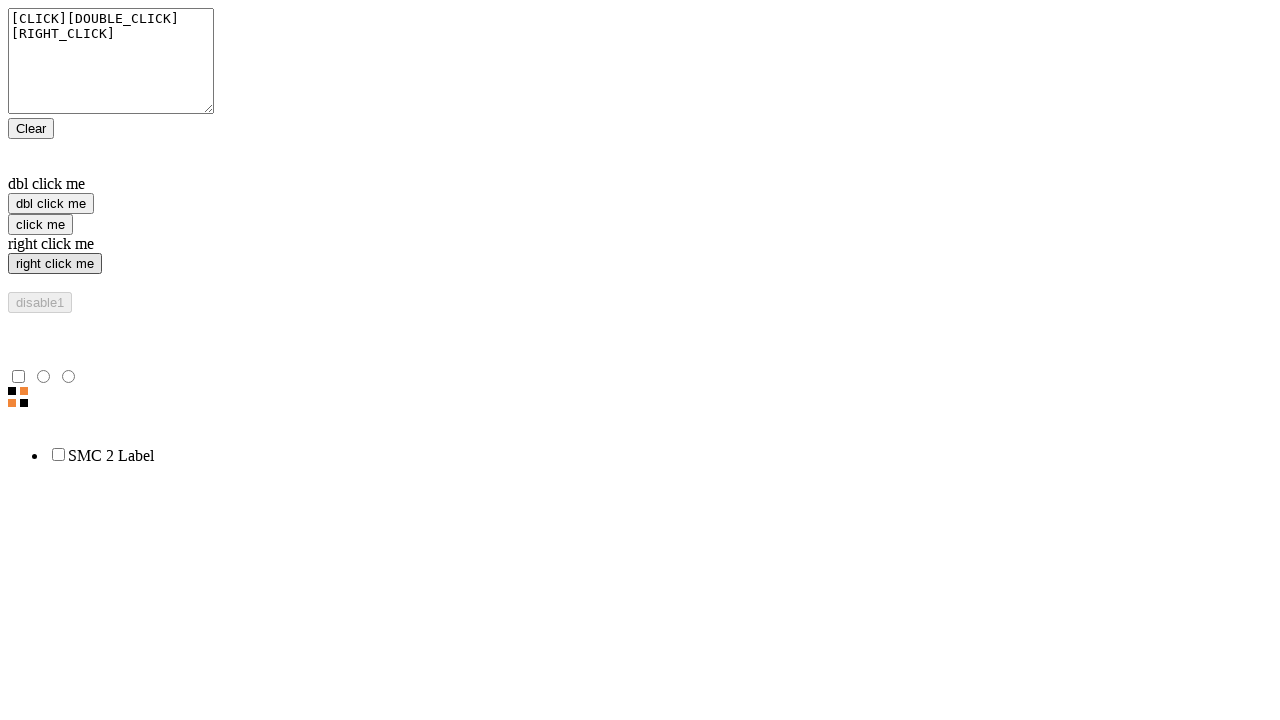